Tests clicking on book arrival, navigating to product page, and clicking Description tab to view product description

Starting URL: http://practice.automationtesting.in

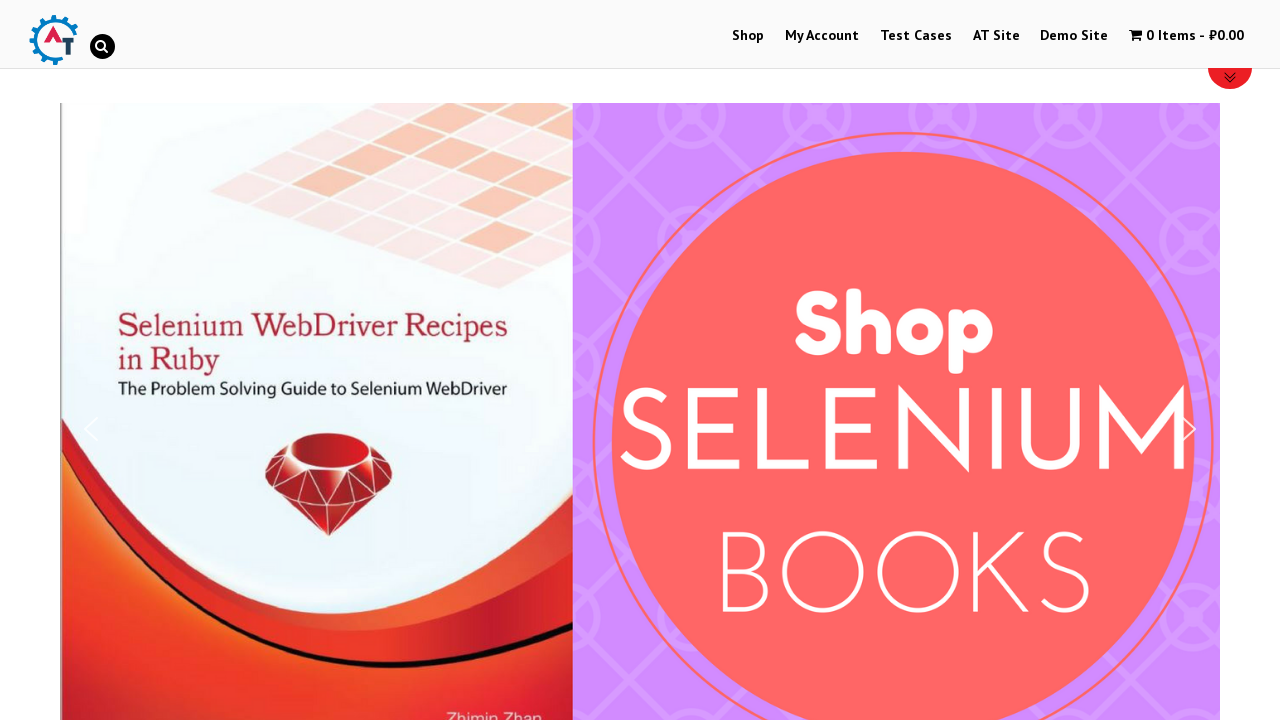

Clicked on Shop Menu at (748, 36) on xpath=//li[@id='menu-item-40']
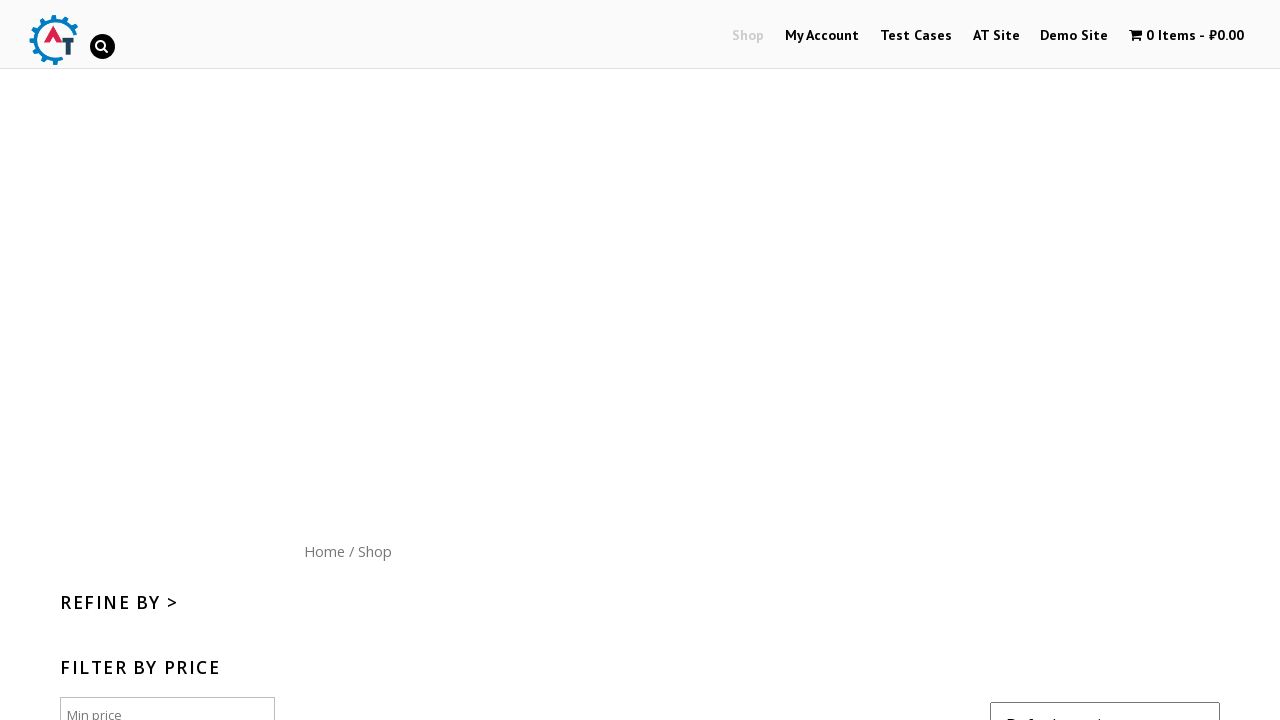

Clicked on Home menu button at (324, 551) on xpath=//div[@id='content']/nav/a
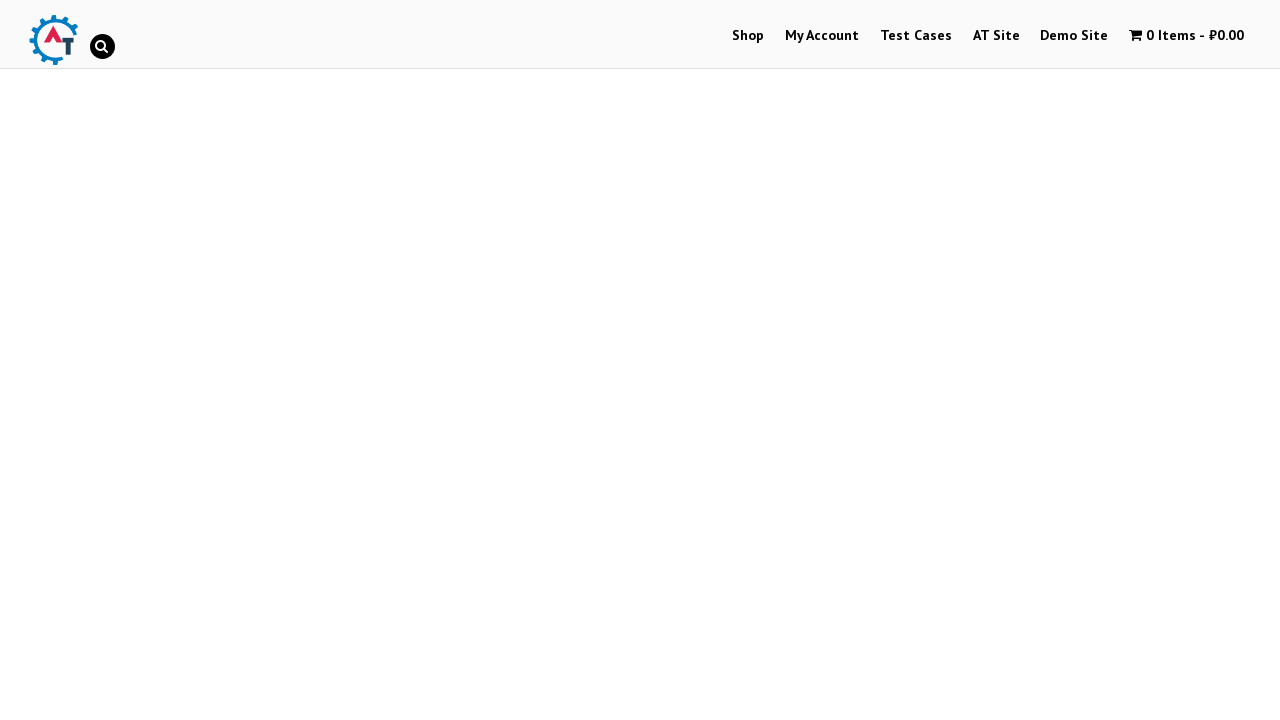

Clicked on Mastering JavaScript book image at (1039, 361) on (//img[@title='Mastering JavaScript'])[1]
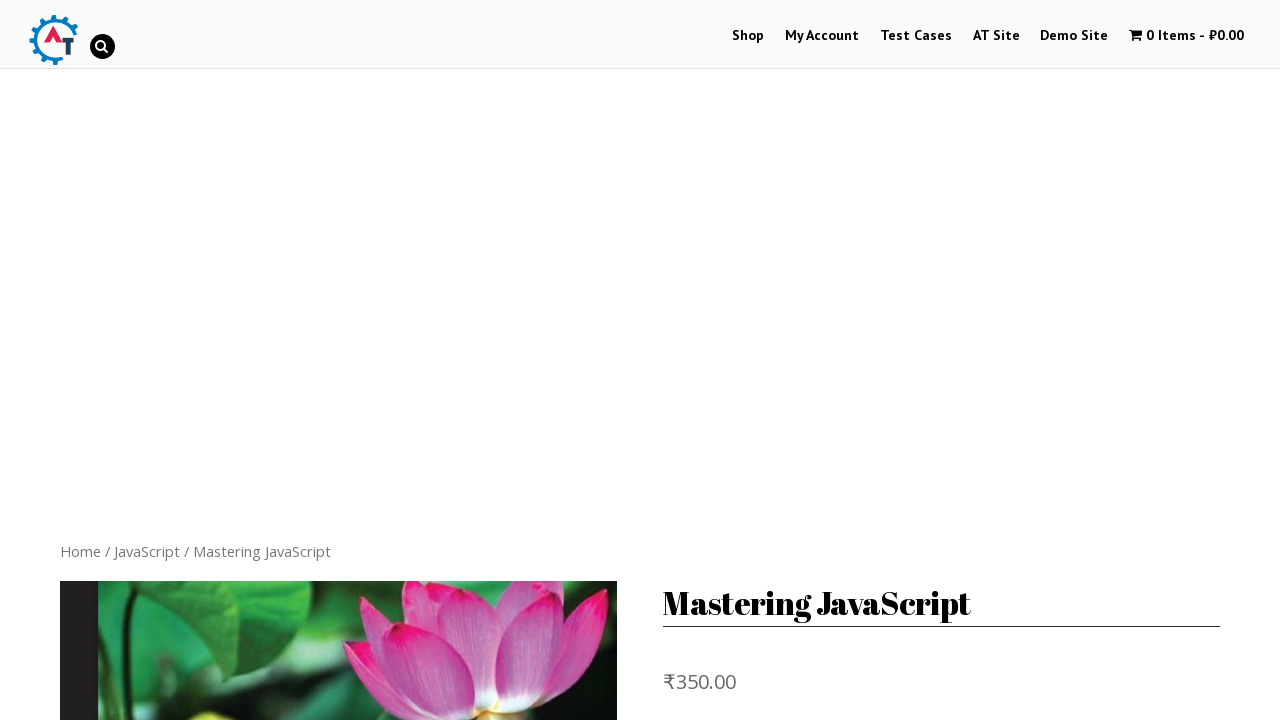

Product page loaded with Add to basket button visible
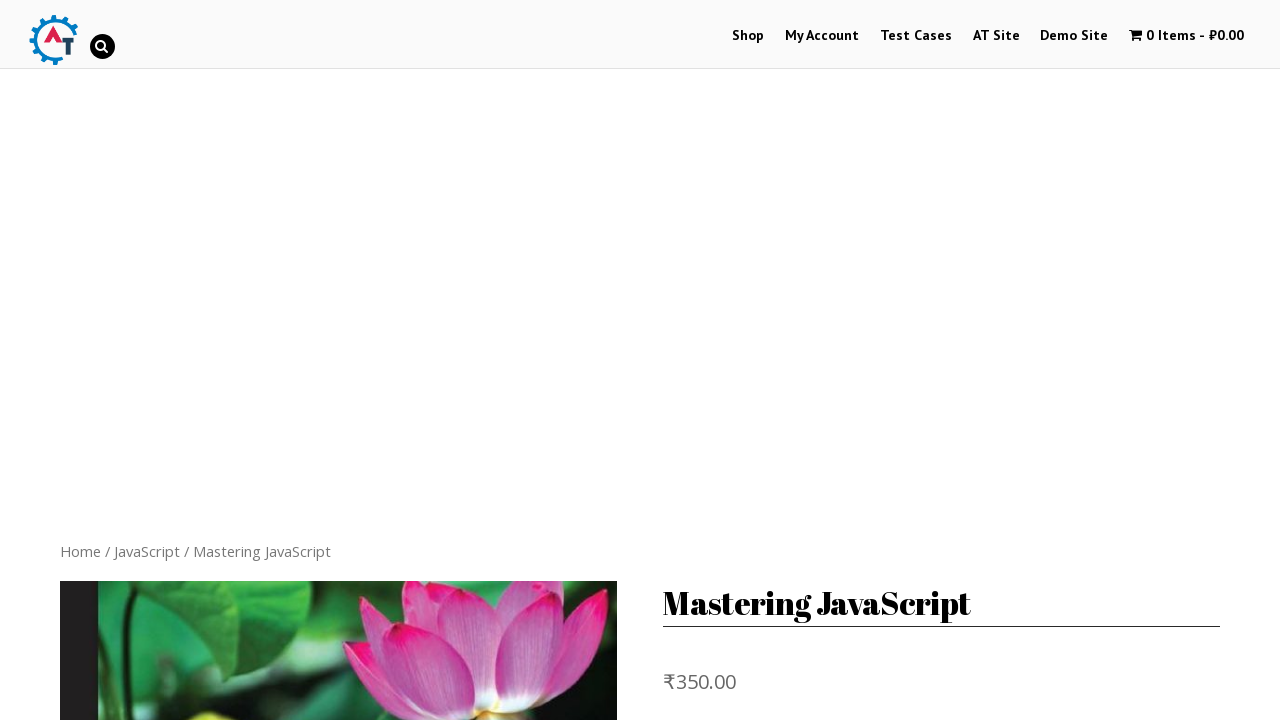

Clicked on Description tab at (144, 360) on xpath=//a[normalize-space()='Description']
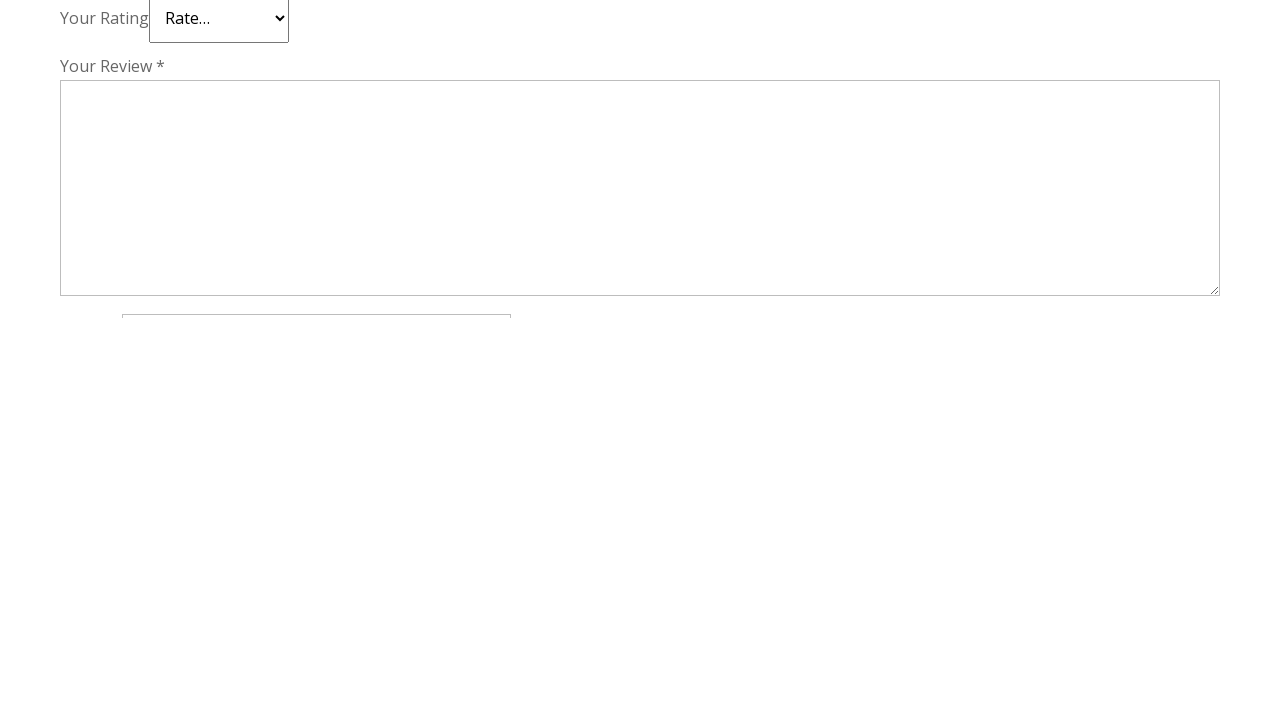

Product Description section is now visible
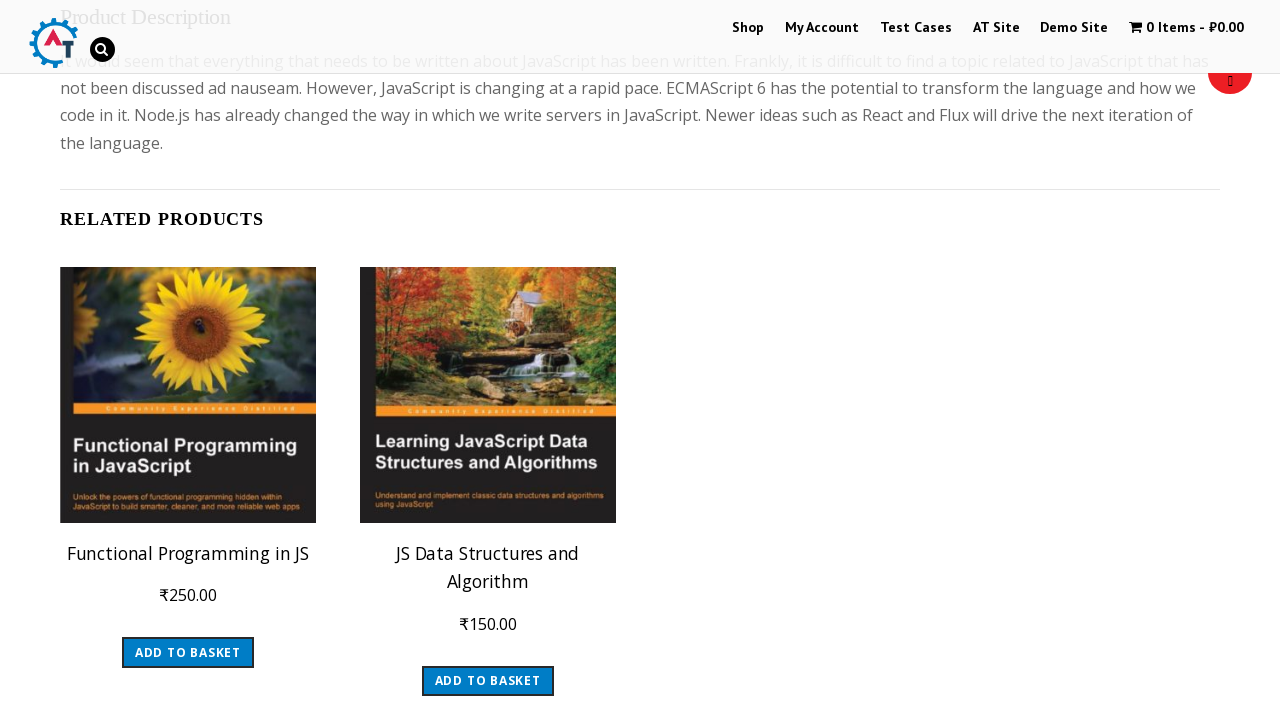

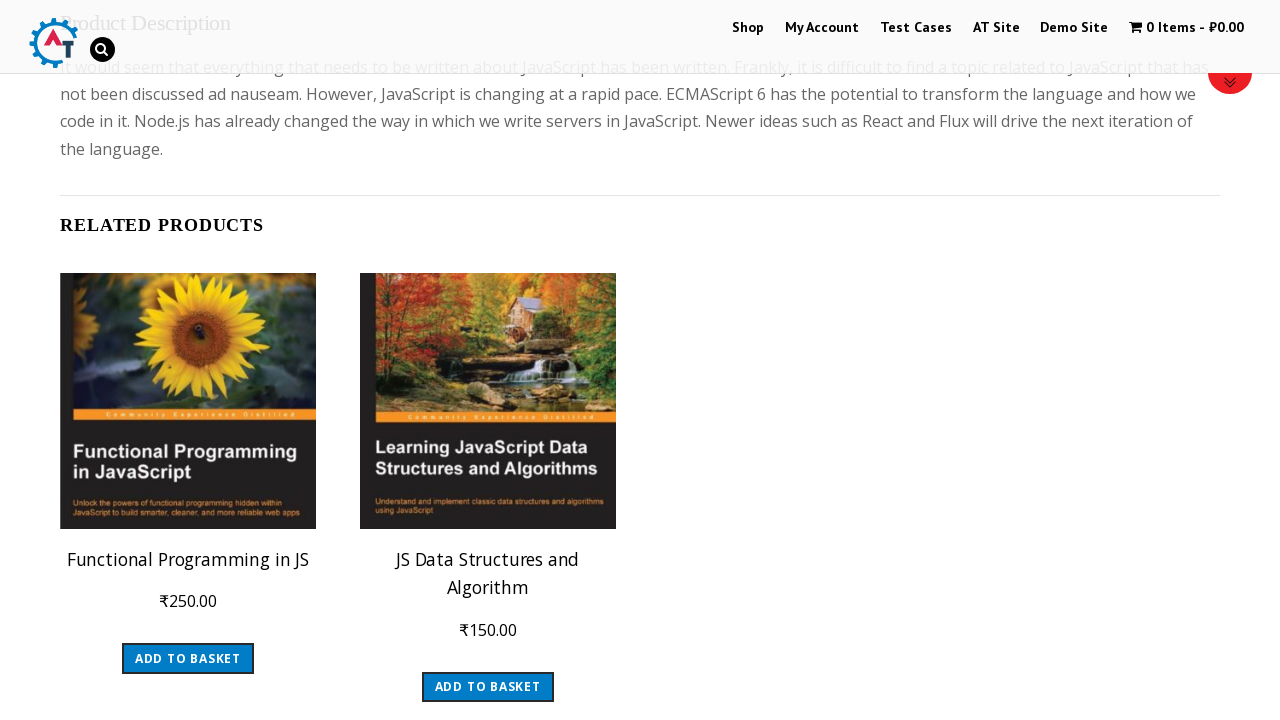